Tests dynamic dropdown functionality on a flight booking practice page by selecting origin and destination airports from dropdown menus

Starting URL: https://rahulshettyacademy.com/dropdownsPractise/

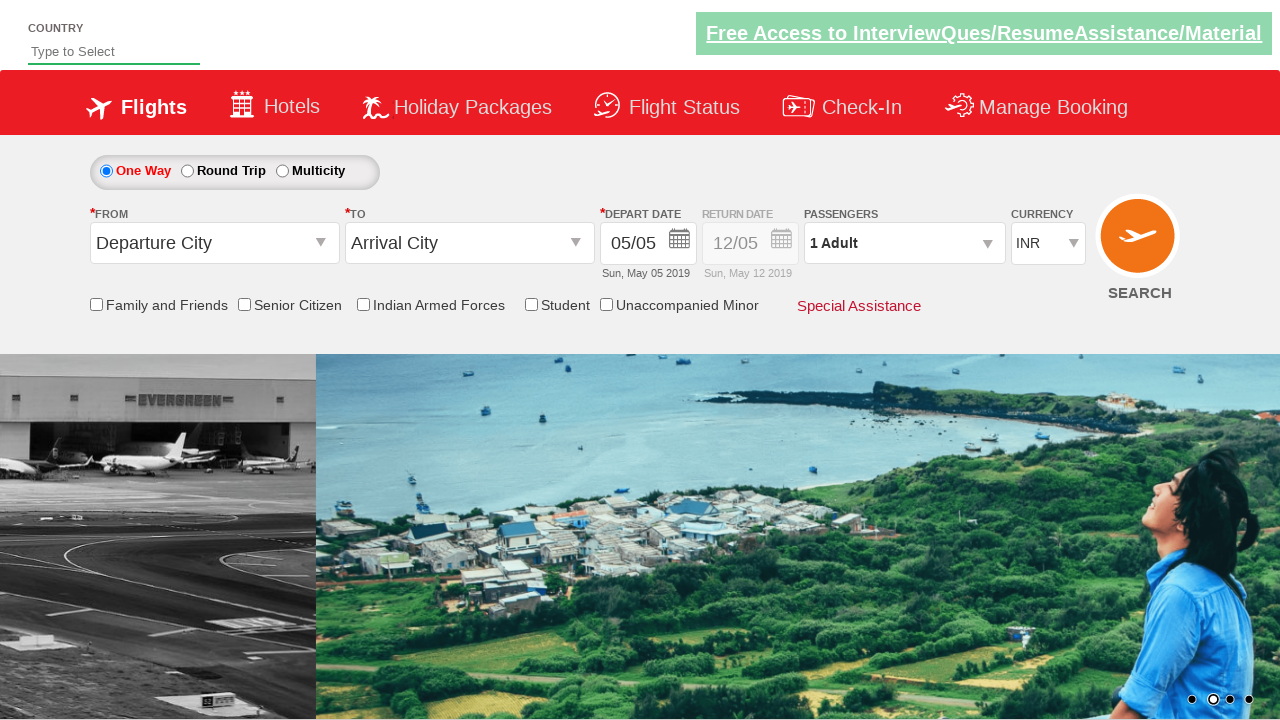

Clicked origin station dropdown to open it at (214, 243) on #ctl00_mainContent_ddl_originStation1_CTXT
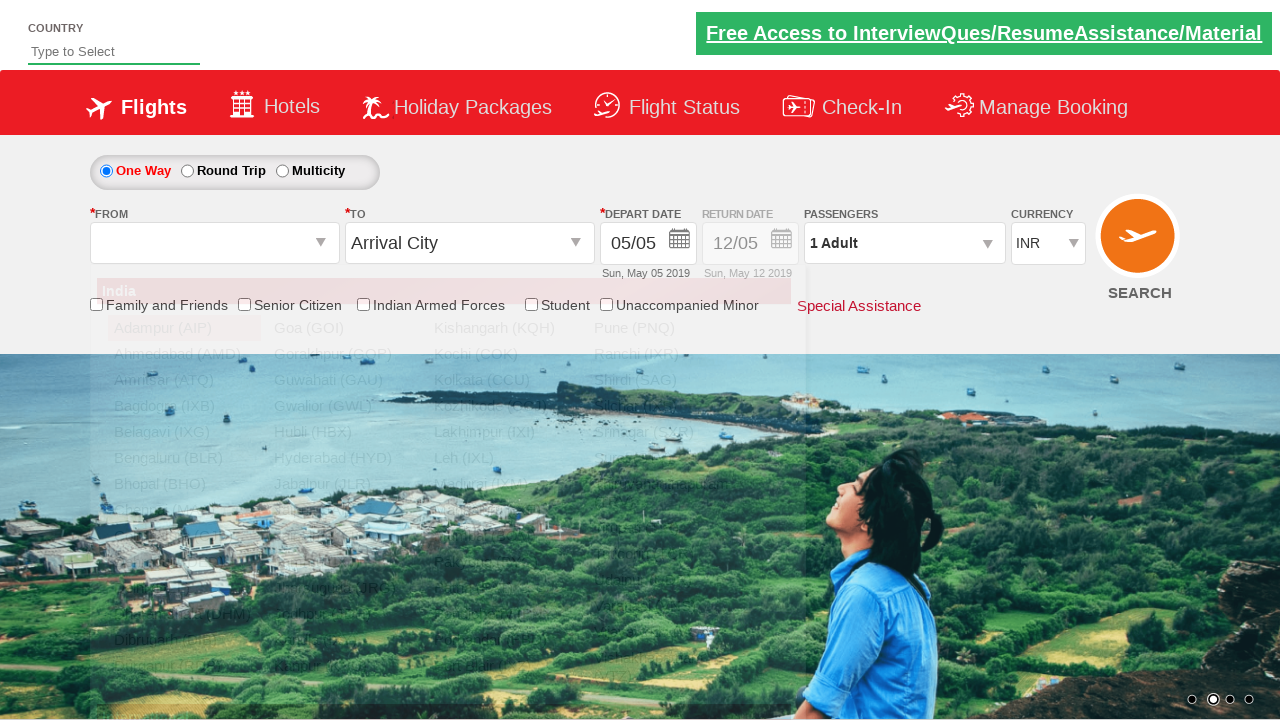

Selected Hyderabad (HYD) as origin airport at (344, 458) on xpath=//a[@value='HYD']
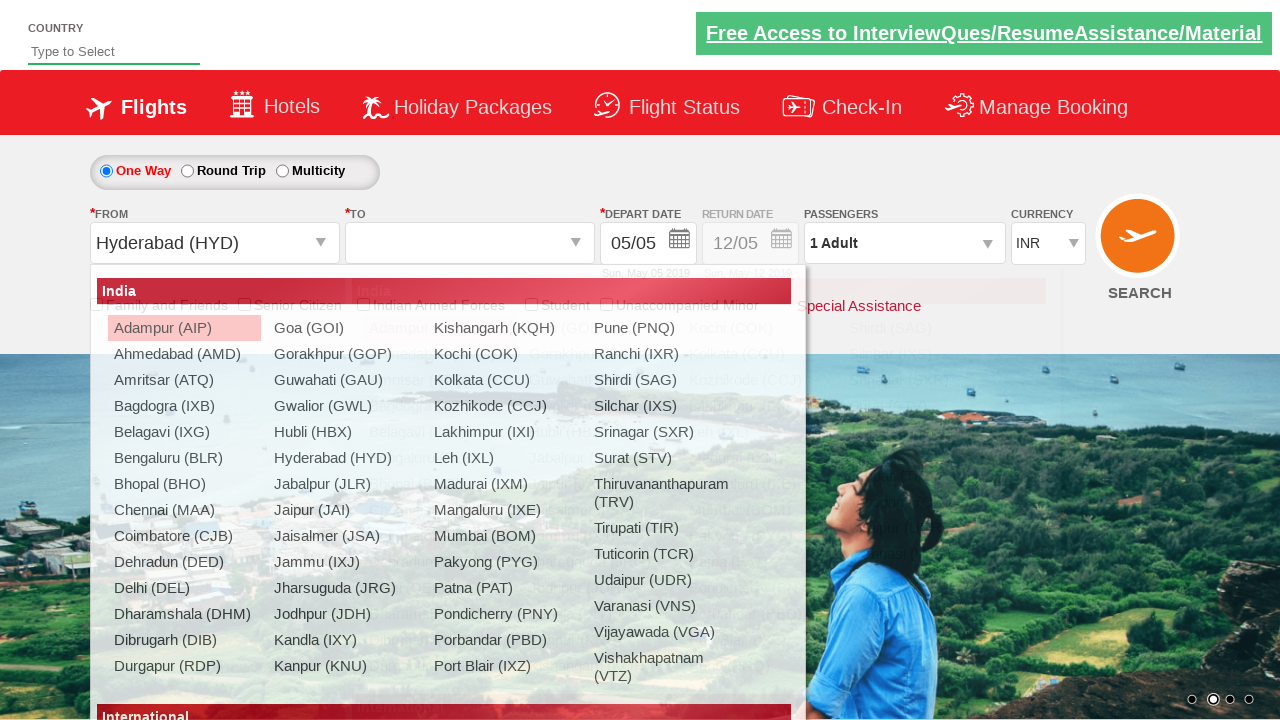

Waited for destination dropdown to be ready
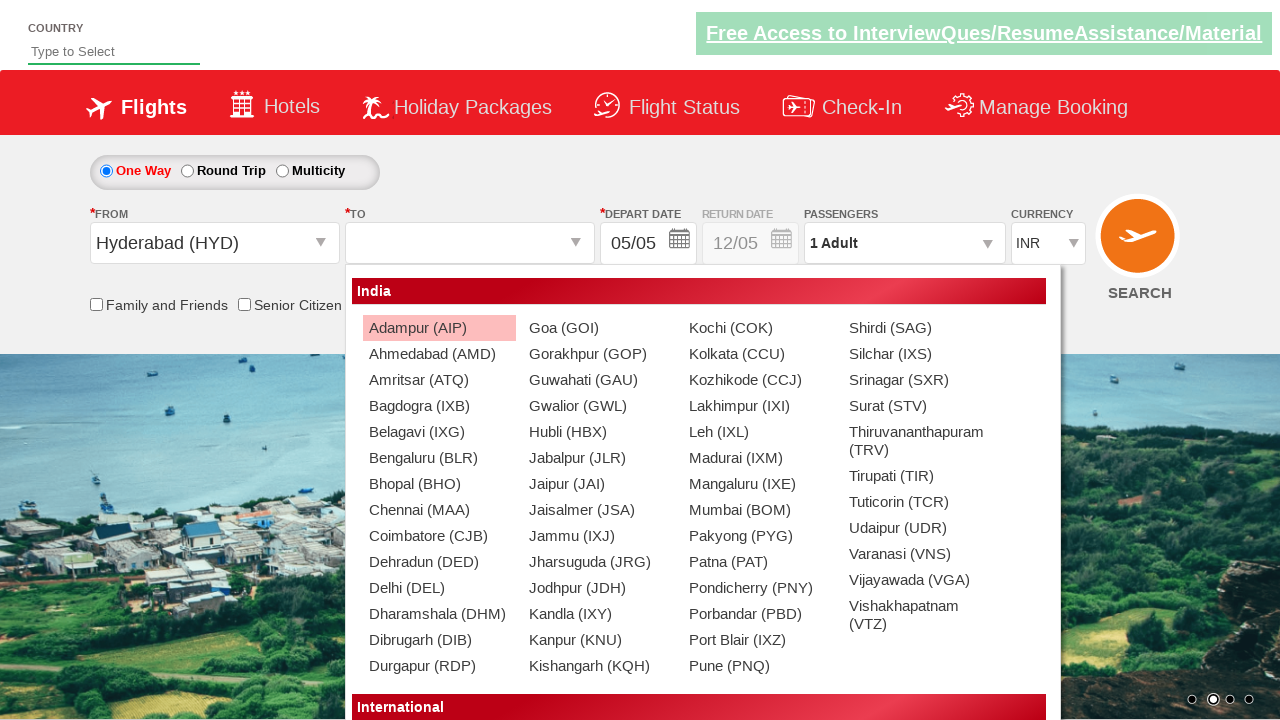

Selected Chennai (MAA) as destination airport at (439, 510) on (//a[@value='MAA'])[2]
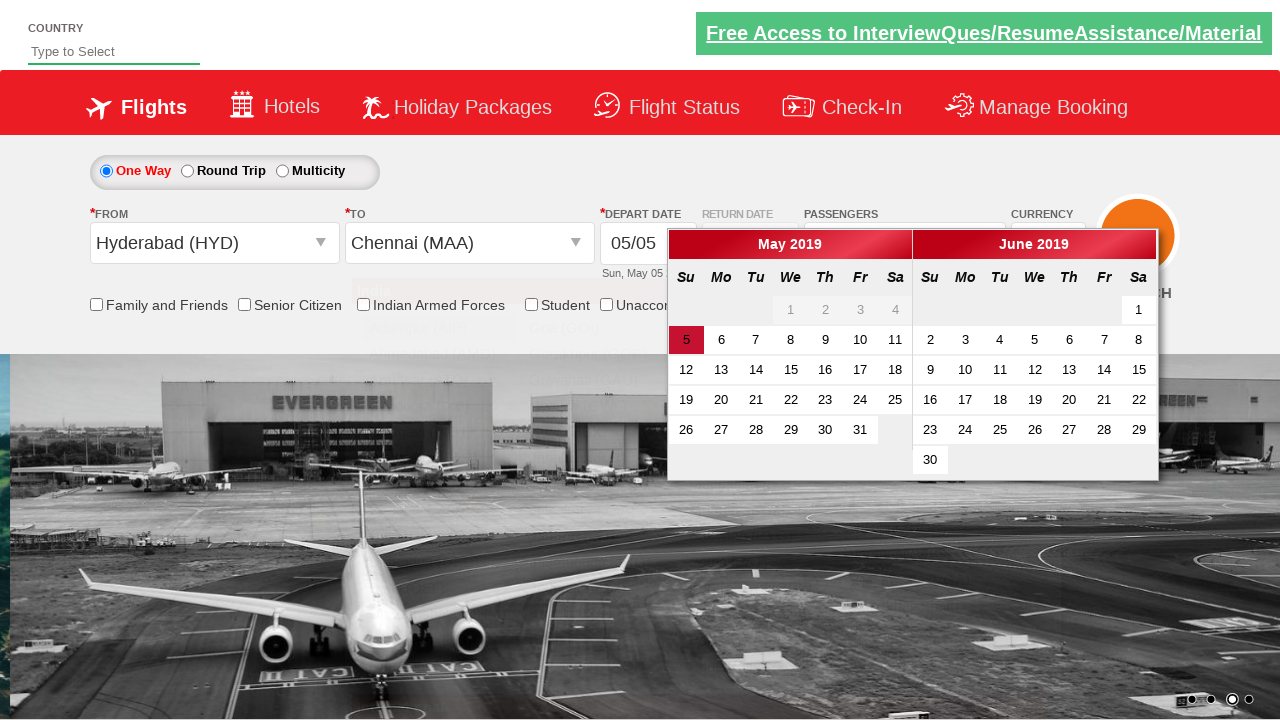

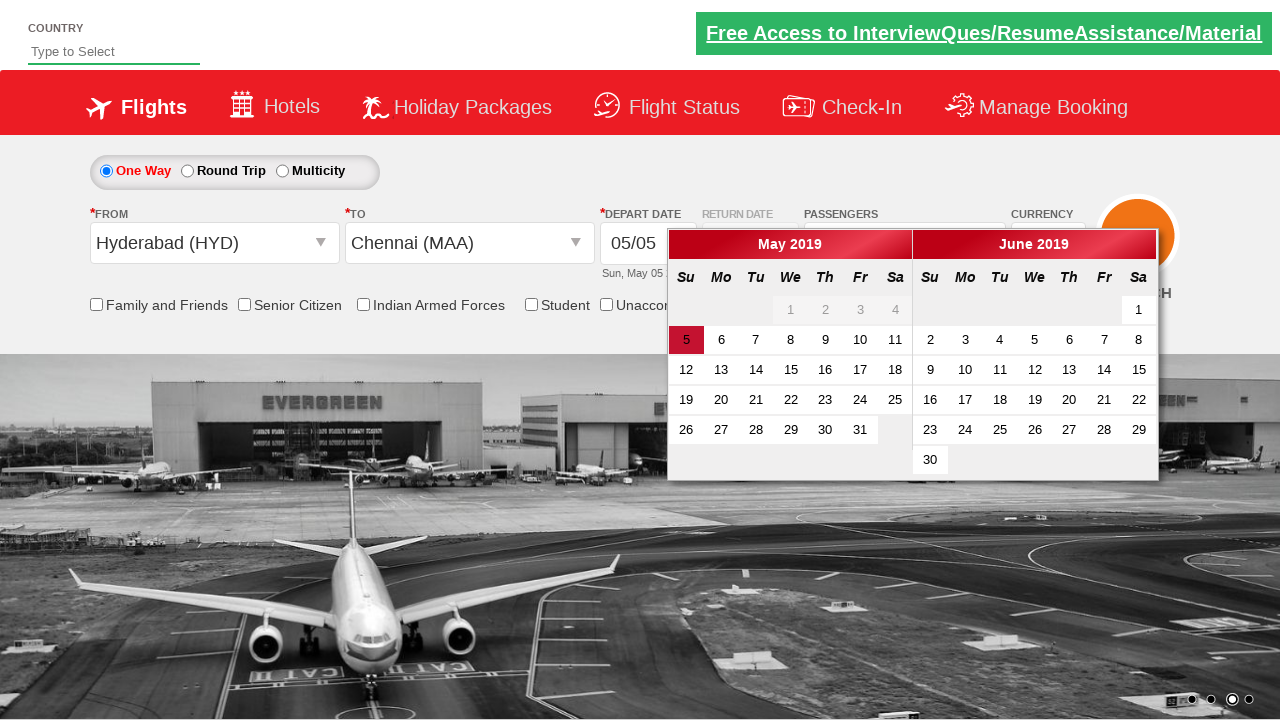